Tests a form with radio buttons by verifying the default selection state of radio options and then submitting the form

Starting URL: http://suninjuly.github.io/math.html

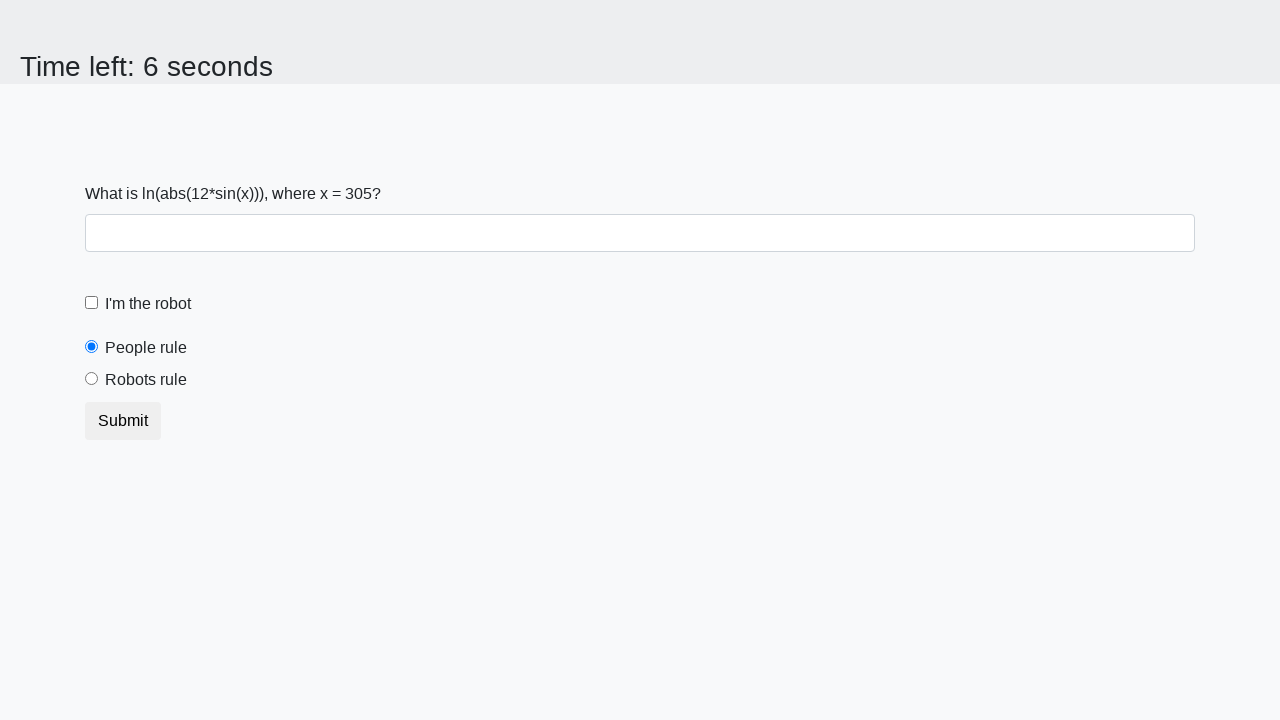

Located the 'people' radio button element
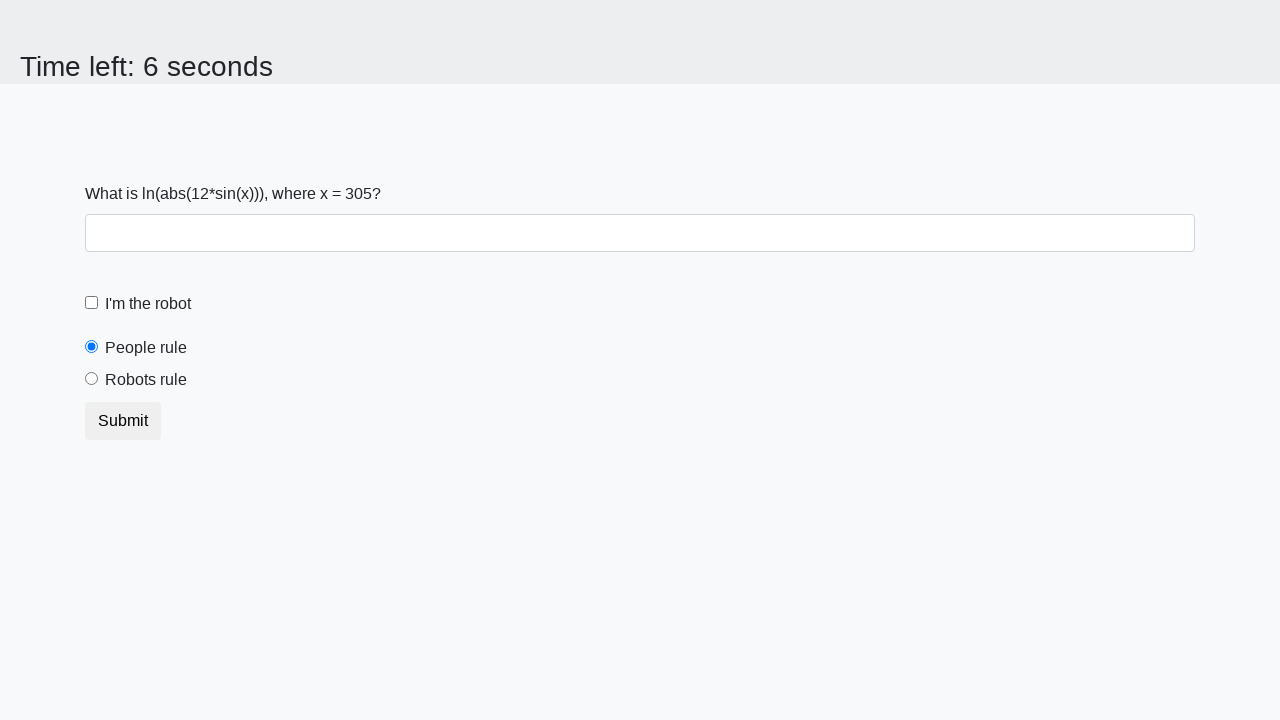

Verified 'people' radio button is selected by default
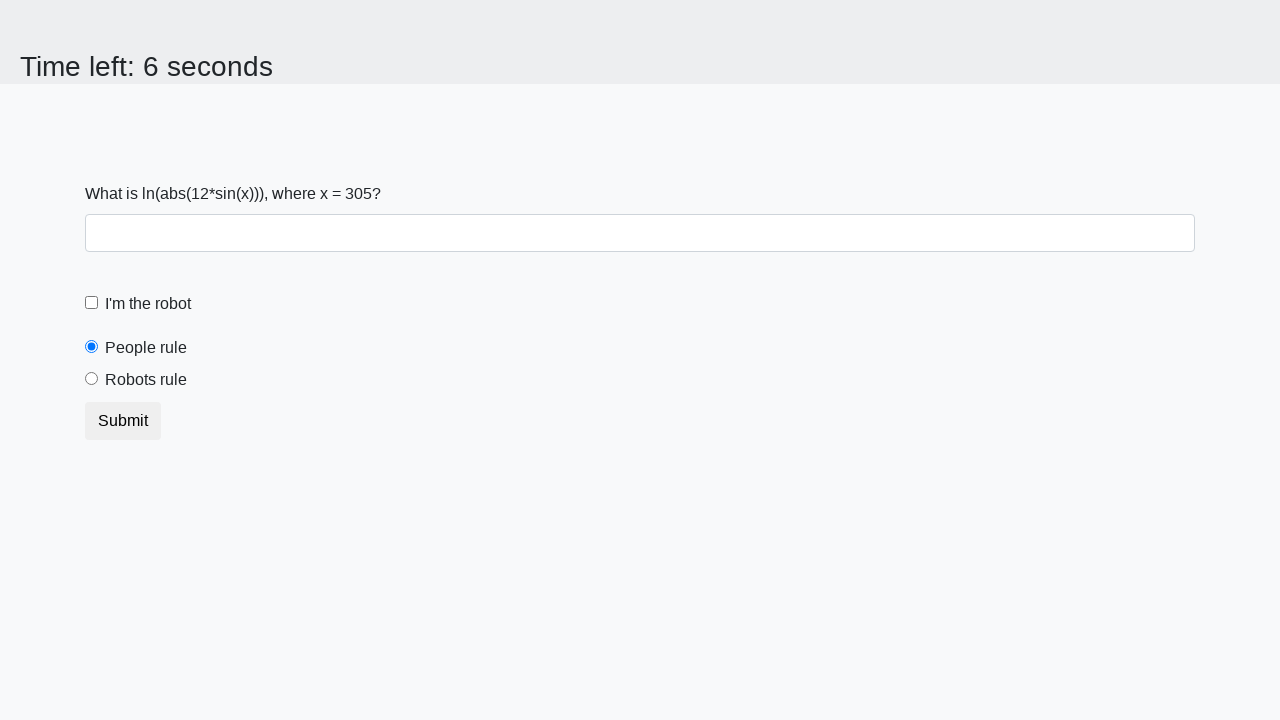

Located the 'robots' radio button element
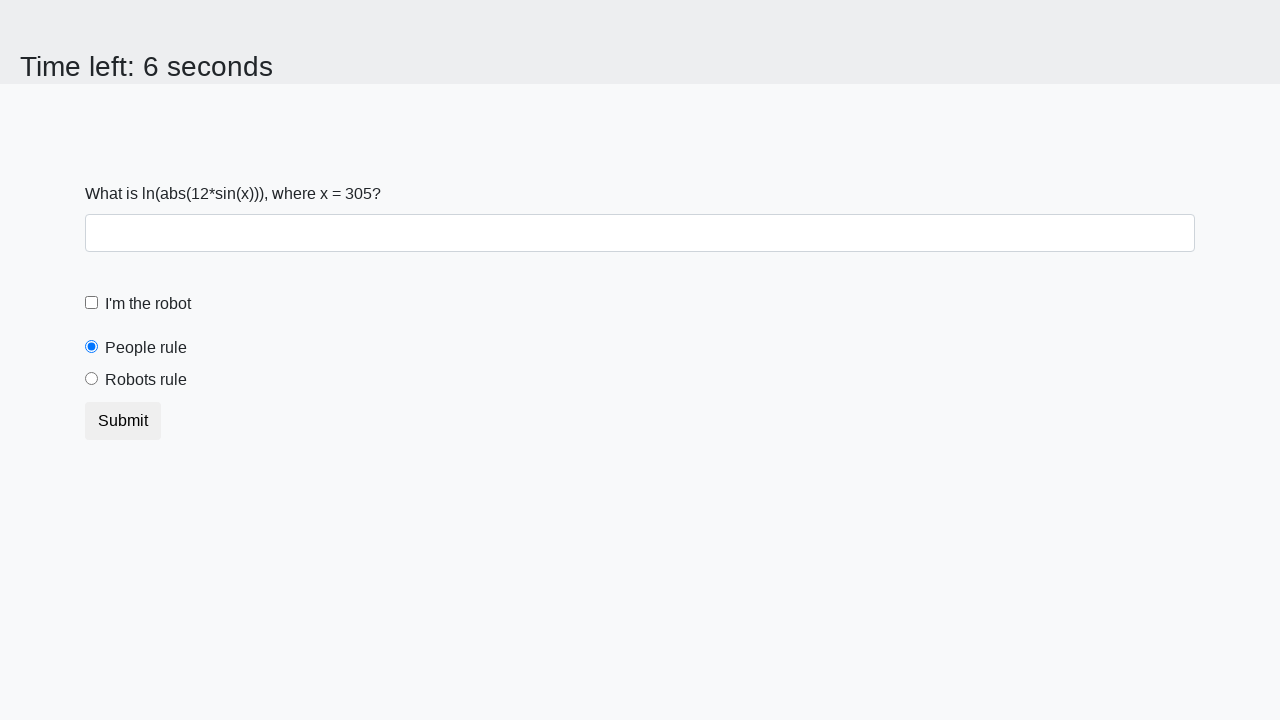

Verified 'robots' radio button is not selected
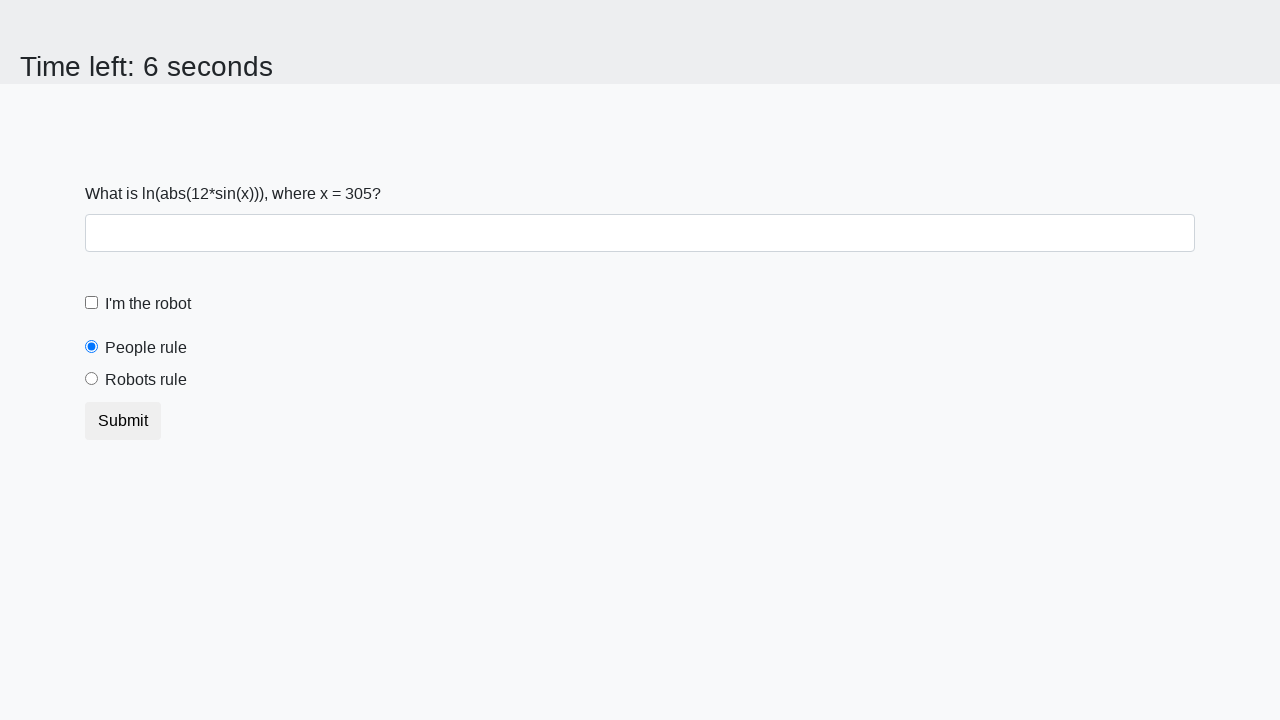

Clicked the submit button to submit the form at (123, 421) on button[type='submit']
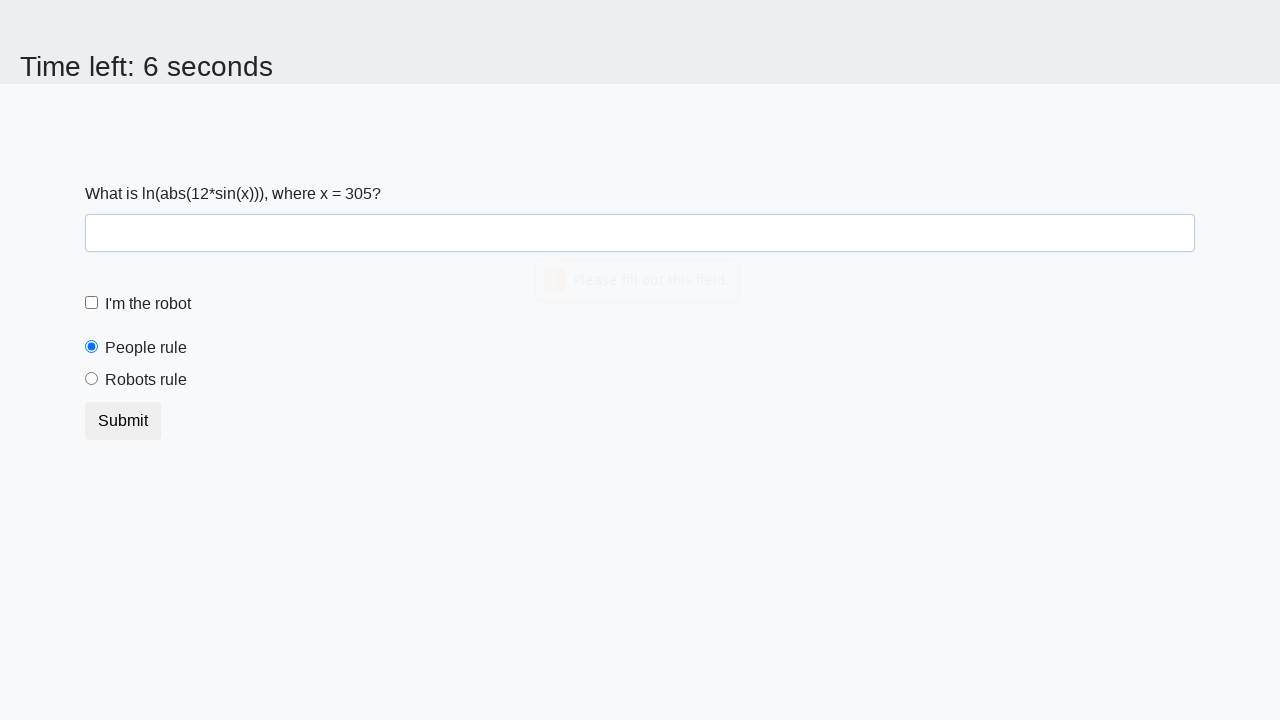

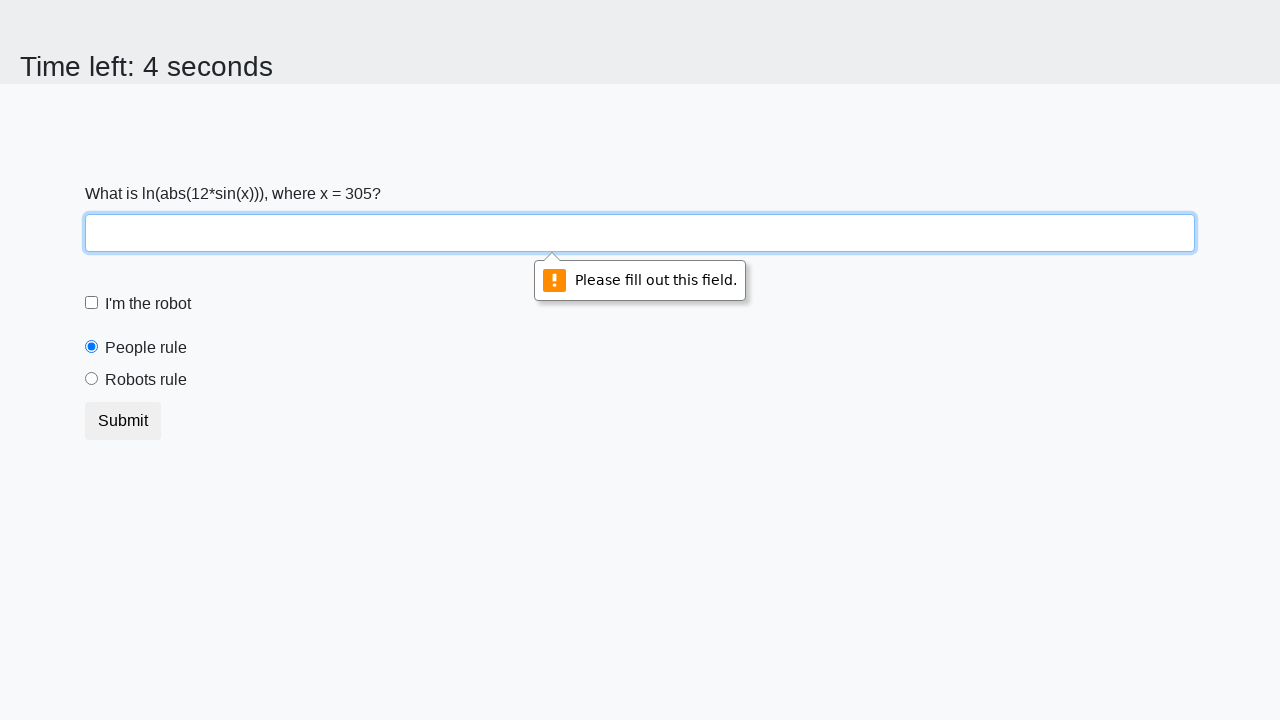